Tests clicking a link that returns a 204 No Content response and verifying the status message

Starting URL: https://demoqa.com/links

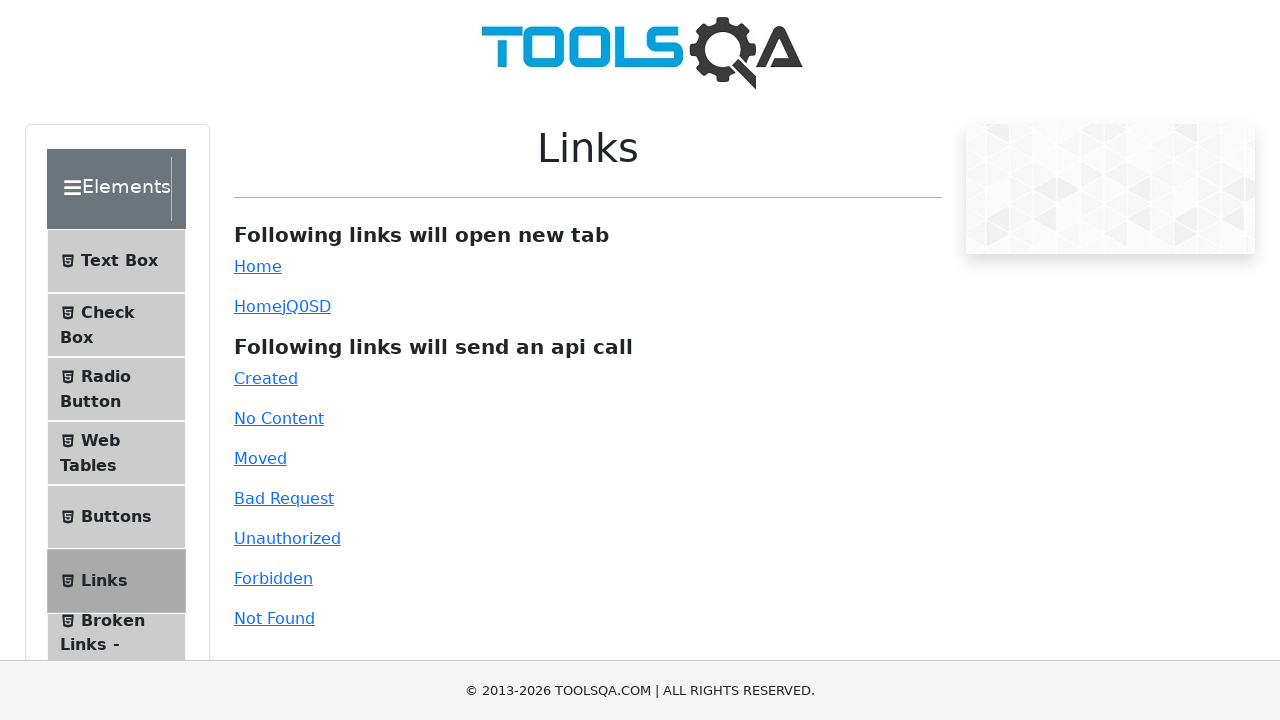

Scrolled to no-content link element
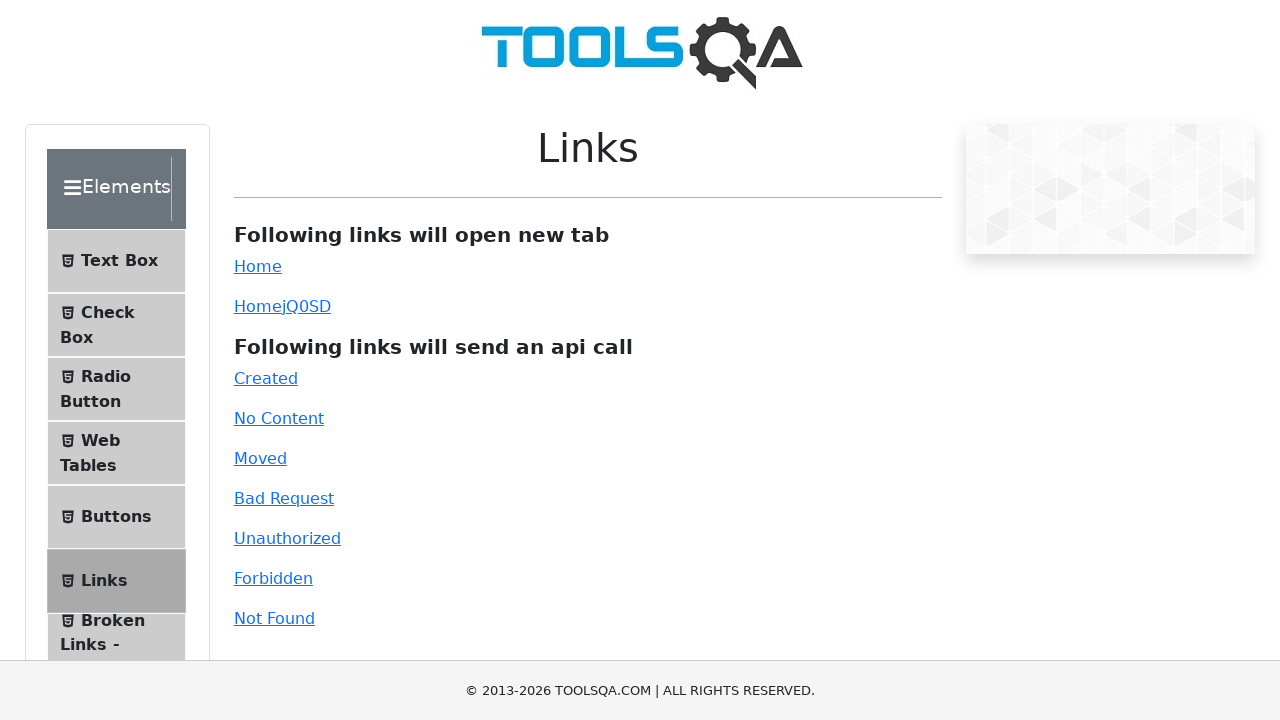

Clicked the no-content link that returns 204 No Content response at (279, 418) on #no-content
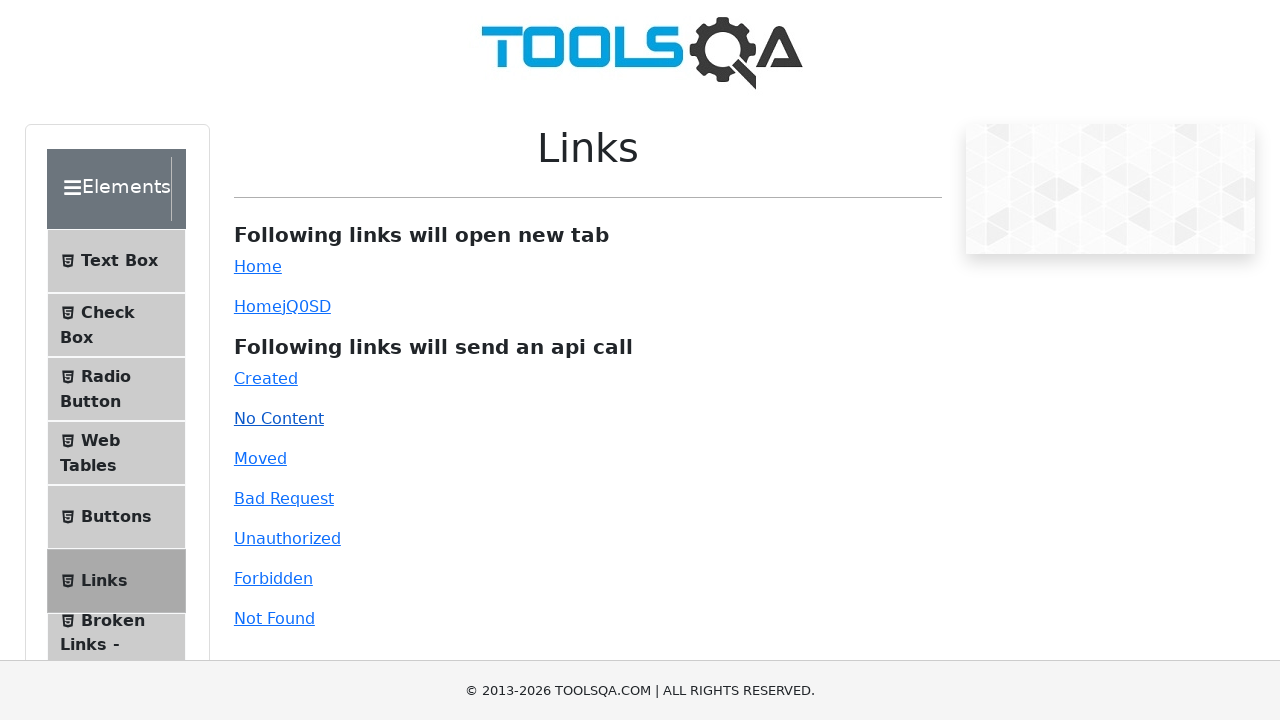

Link response message appeared, verifying 204 No Content status
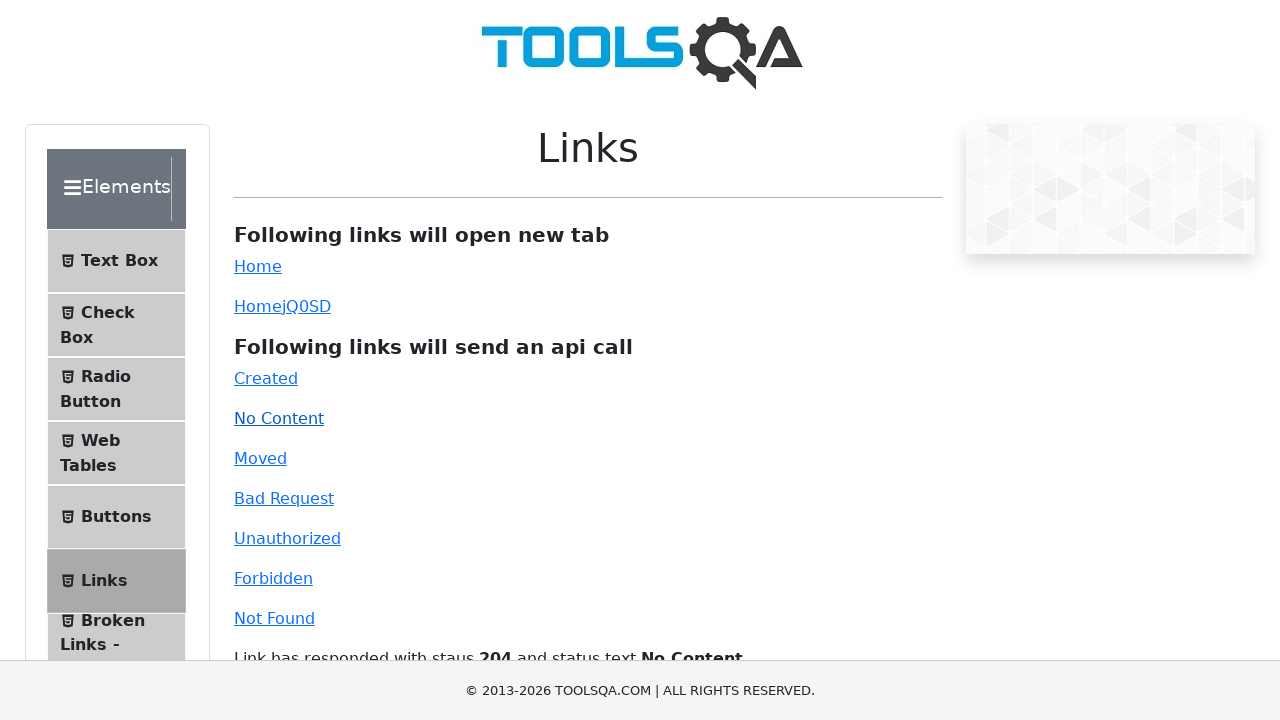

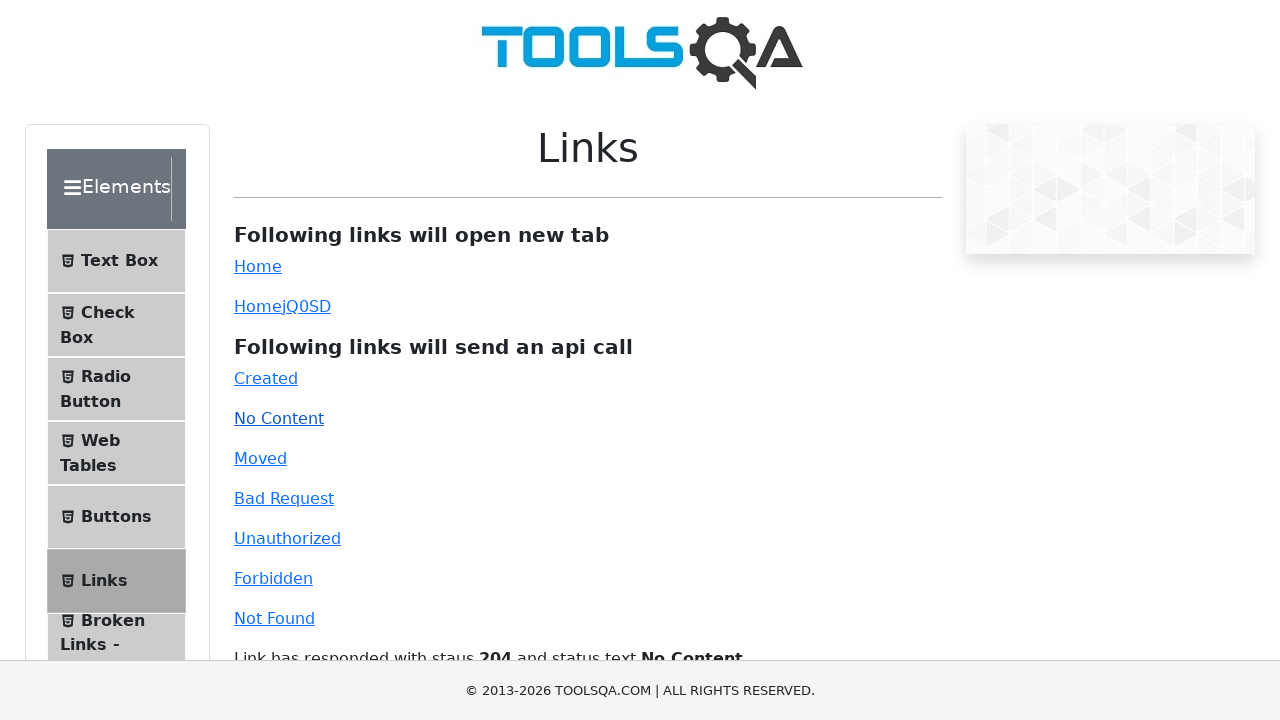